Tests the Python.org search functionality by entering a search query "pycon" and verifying that search results are returned.

Starting URL: http://www.python.org

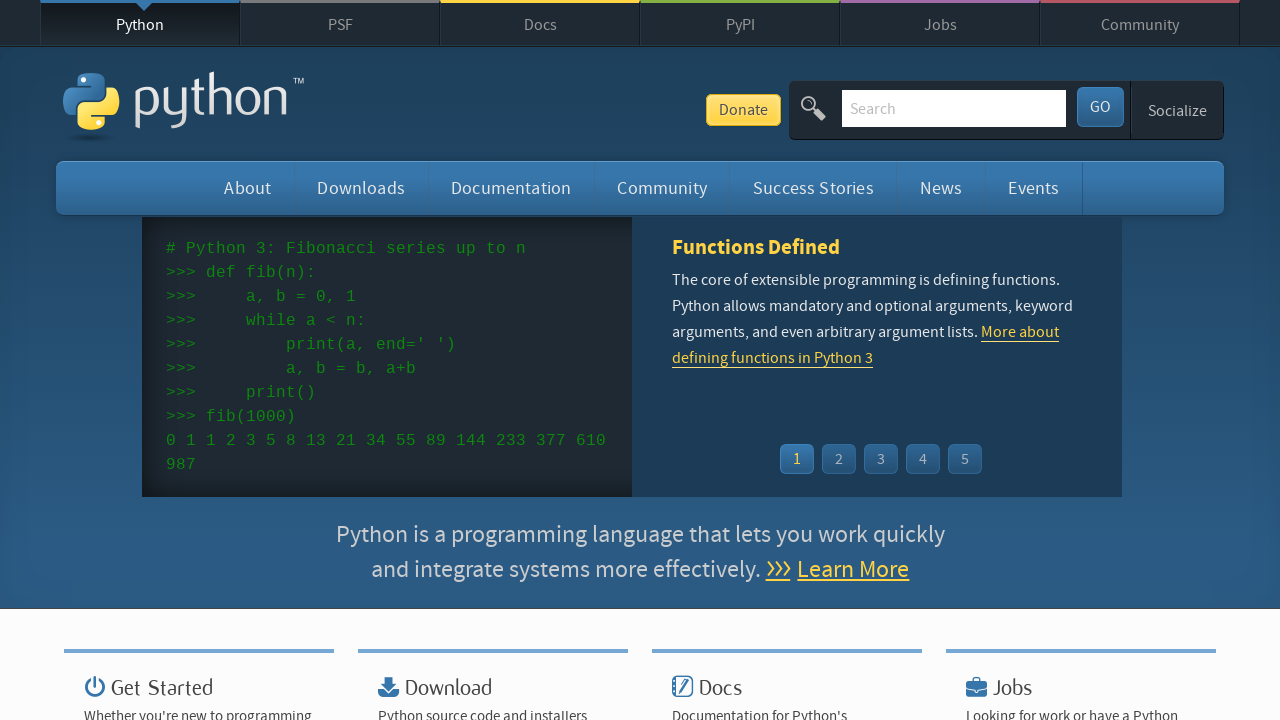

Verified page title contains 'Python'
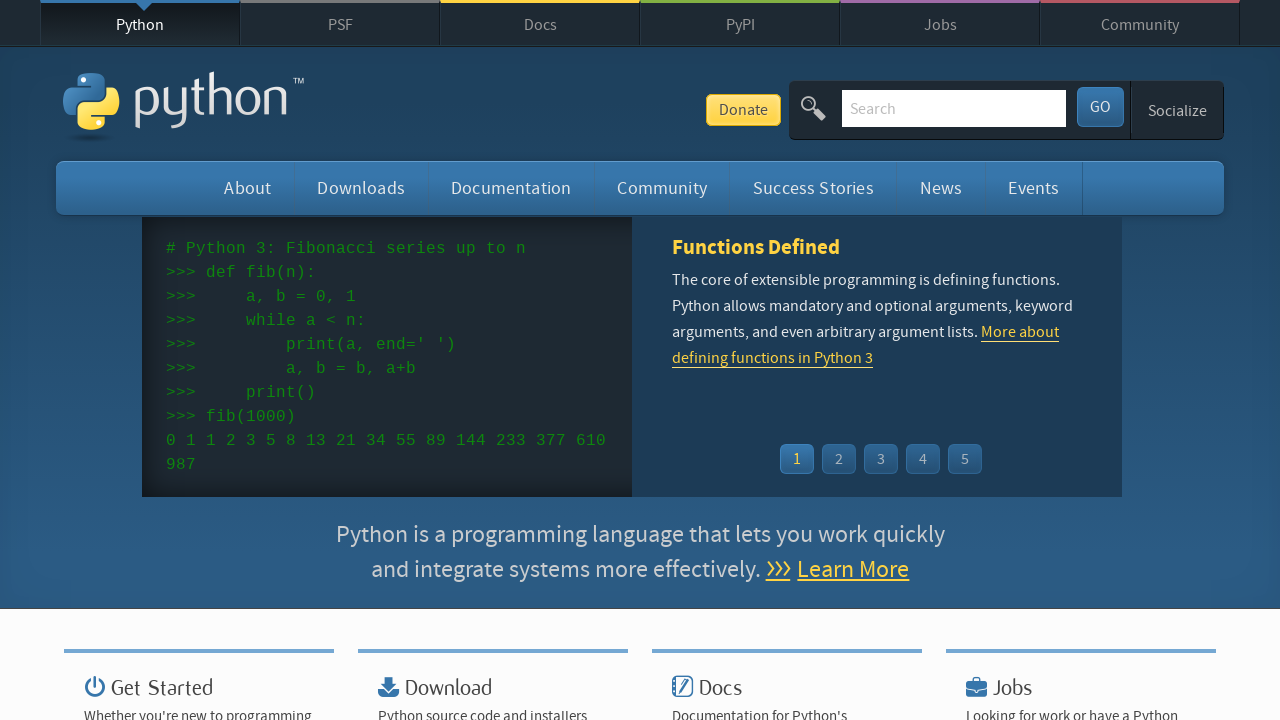

Cleared the search box on input[name='q']
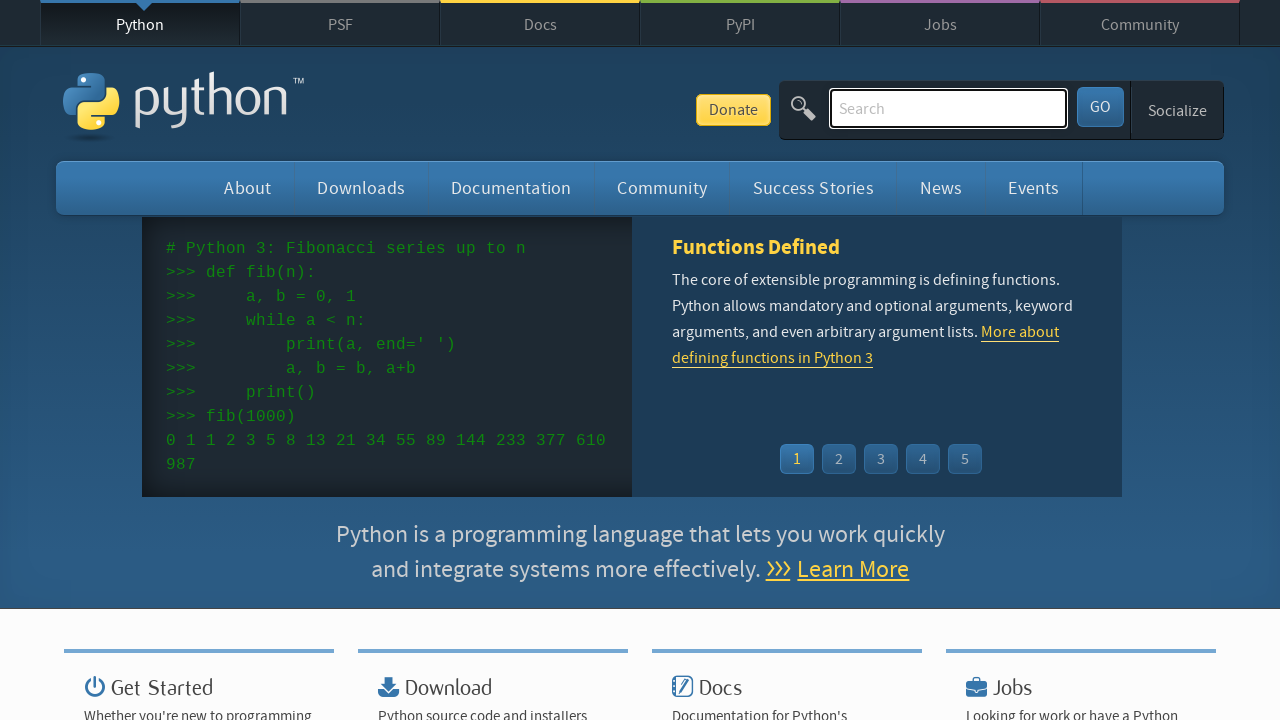

Entered 'pycon' in search box on input[name='q']
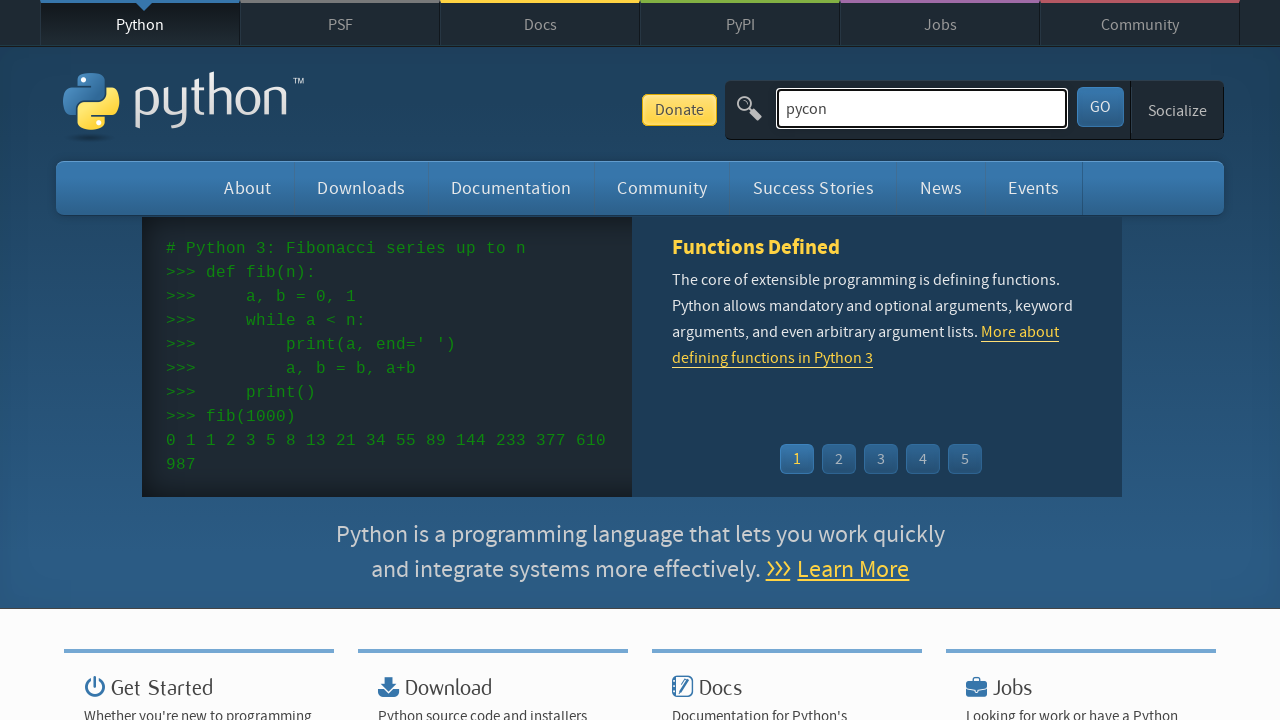

Pressed Enter to submit search query on input[name='q']
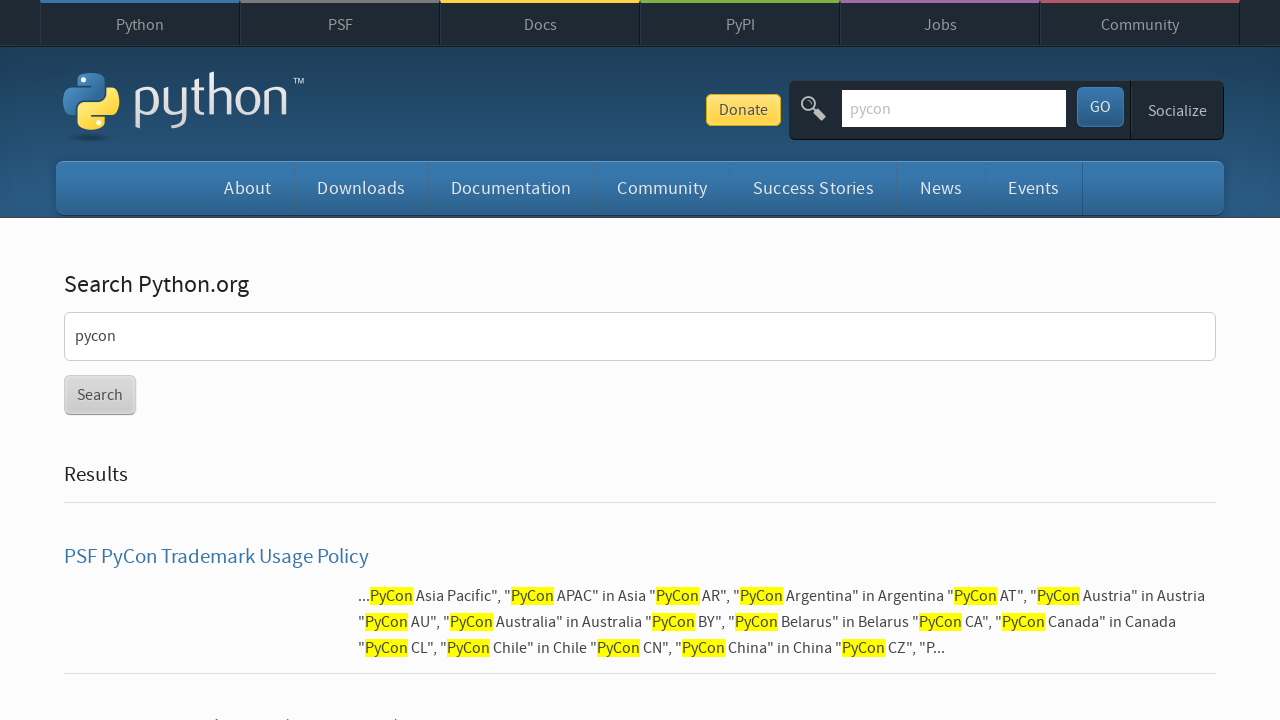

Waited for network idle - search results loaded
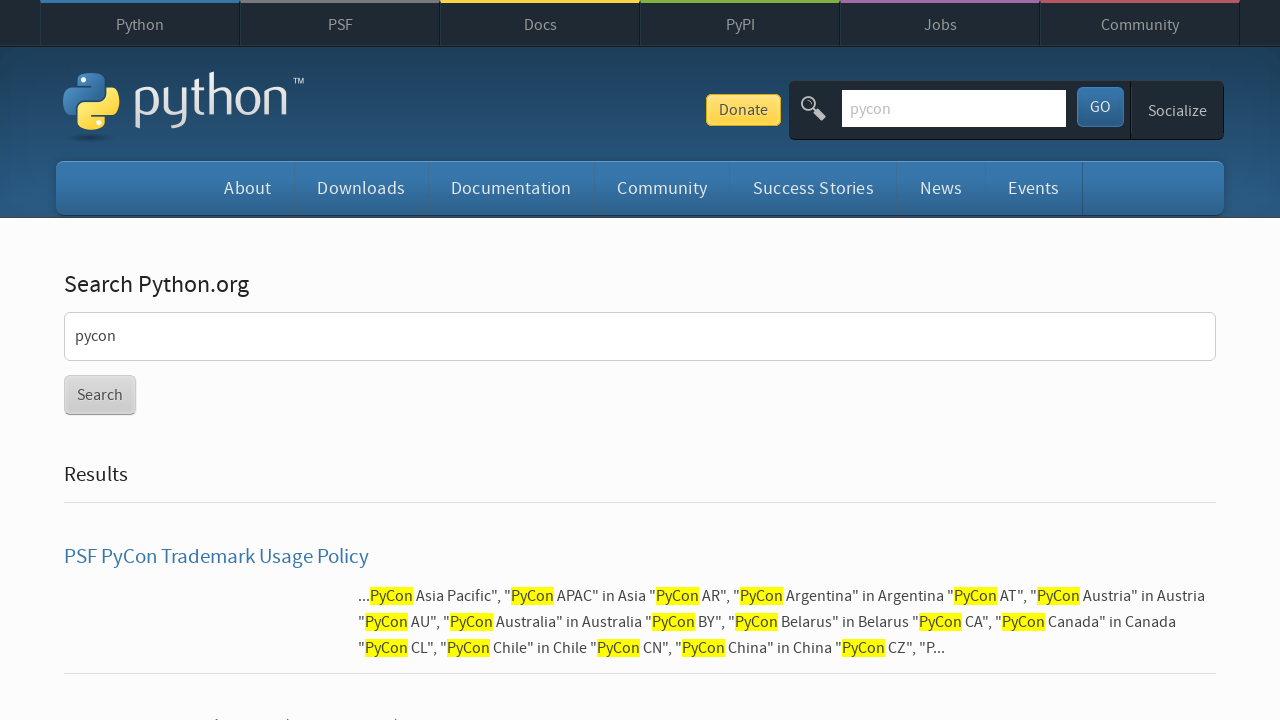

Verified search results were found for 'pycon'
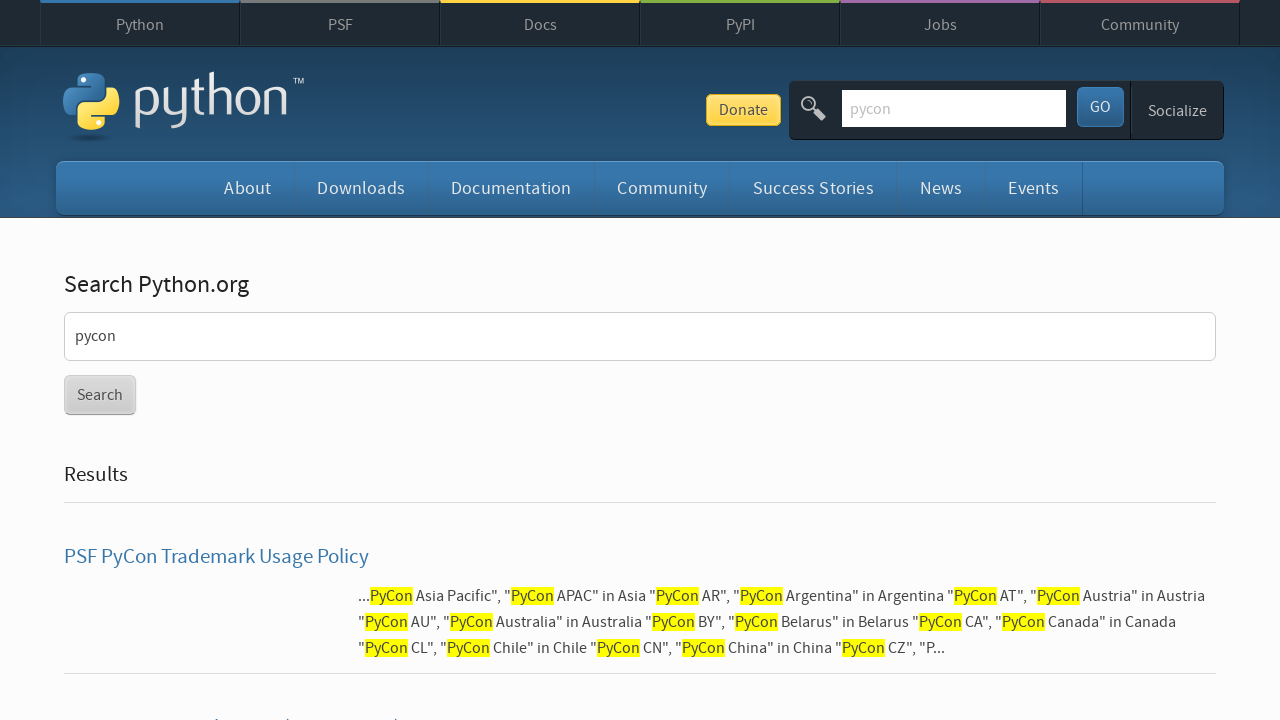

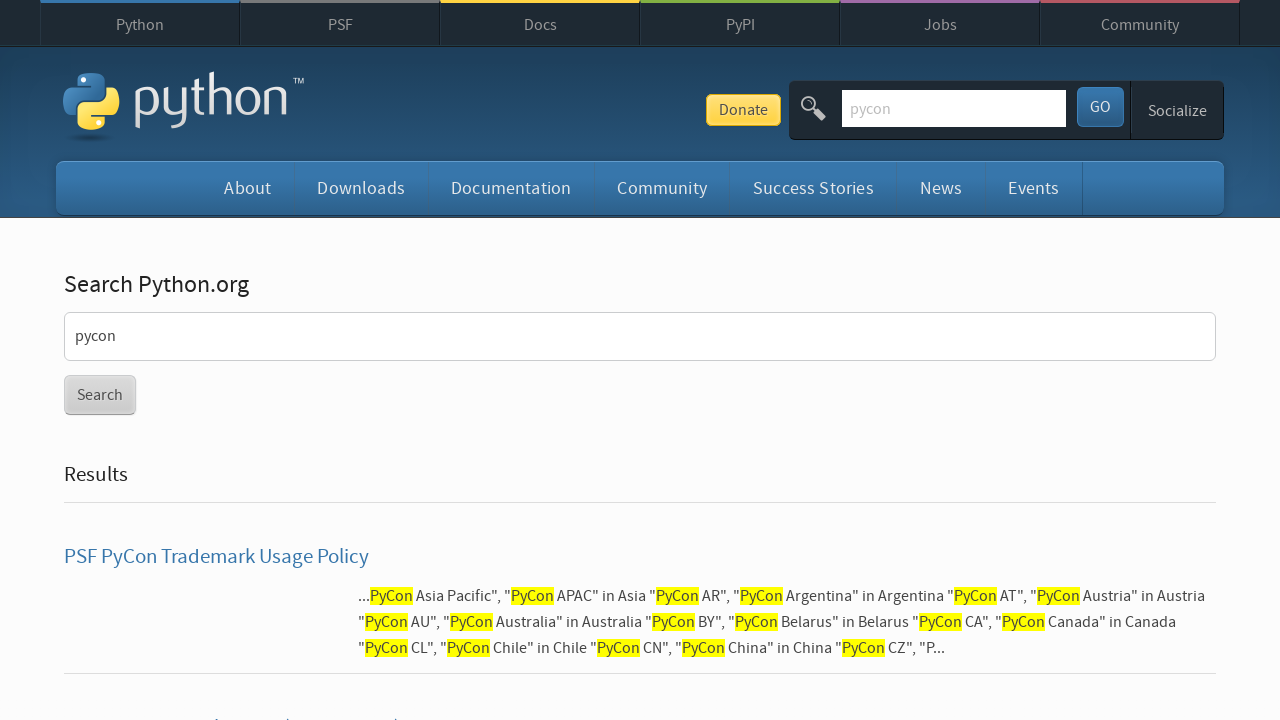